Tests file upload functionality by selecting a file via the file input and clicking the upload button

Starting URL: http://nervgh.github.io/pages/angular-file-upload/examples/simple/

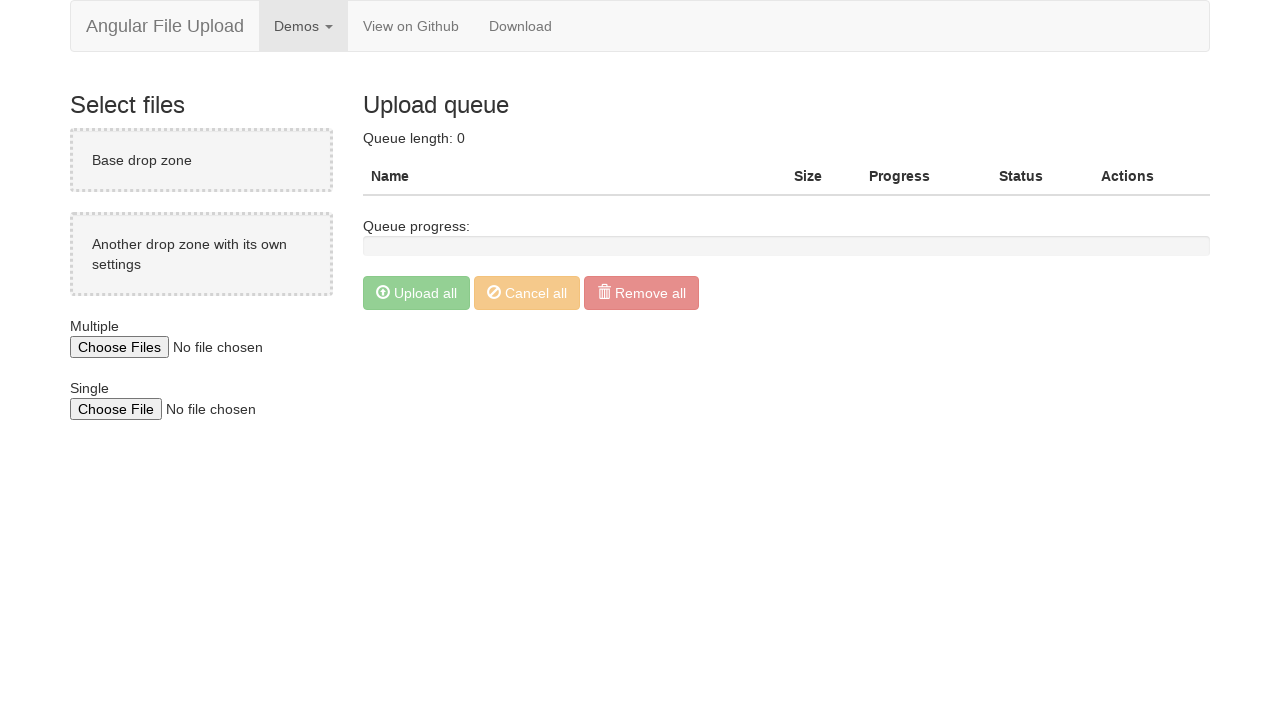

Created temporary test file for upload
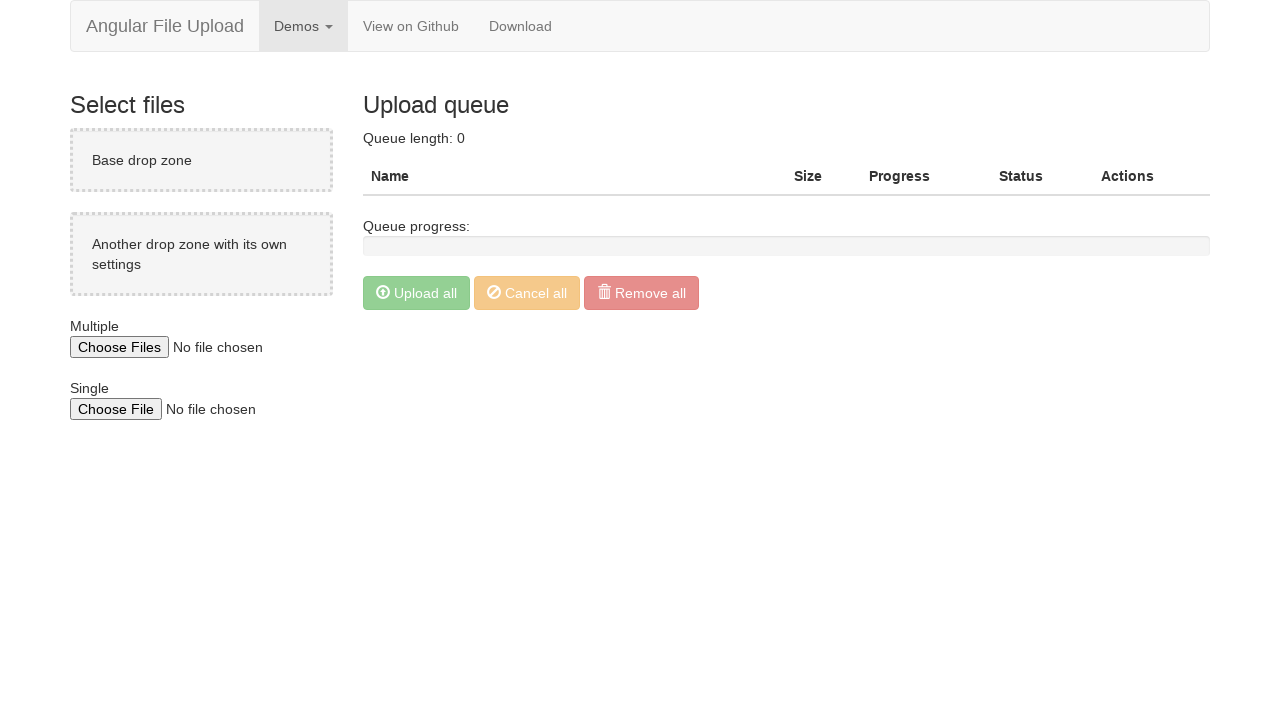

Selected test file via file input element
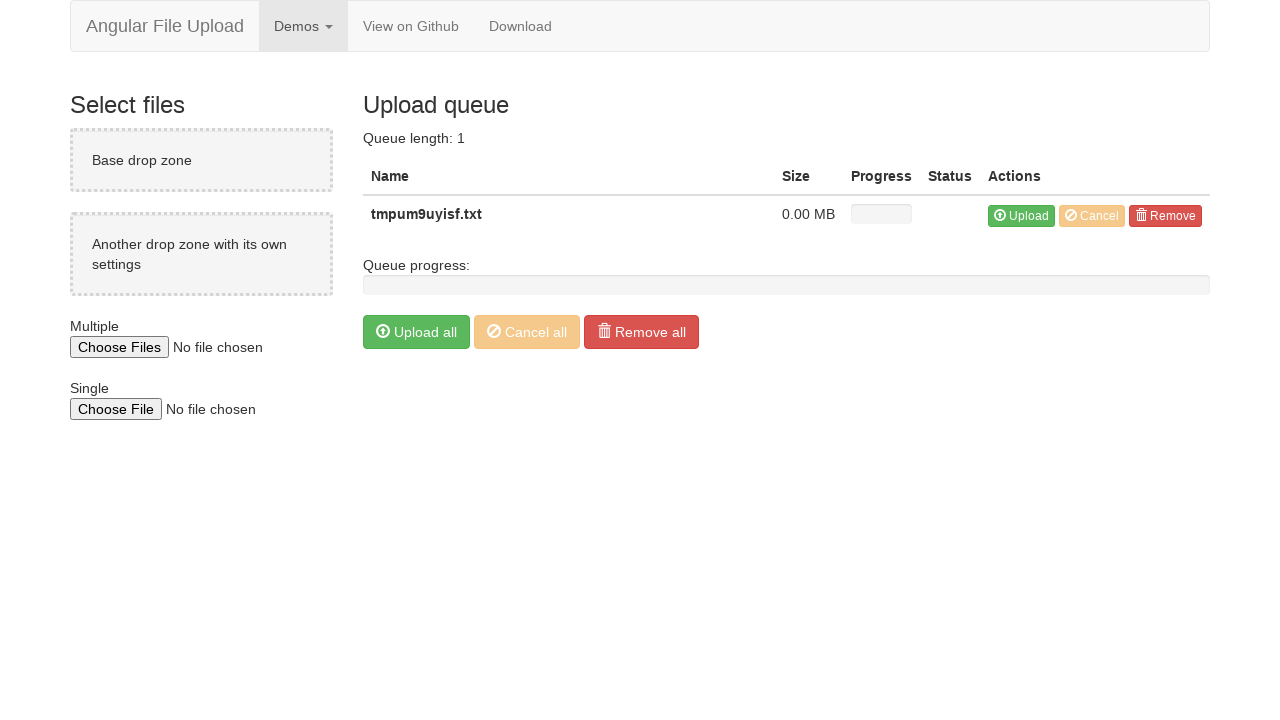

Clicked upload button to submit file at (1022, 216) on xpath=//*[@id='ng-app']/body/div/div[2]/div[2]/table/tbody/tr/td[5]/button[1]
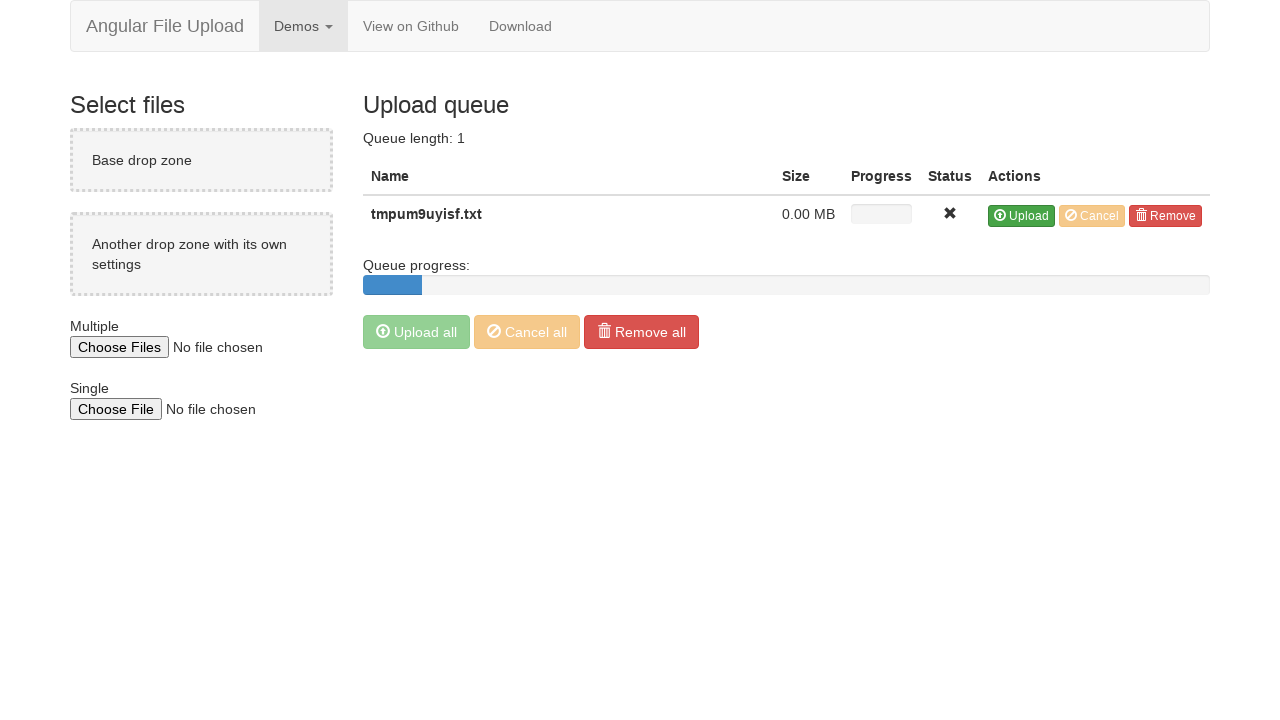

Cleaned up temporary test file
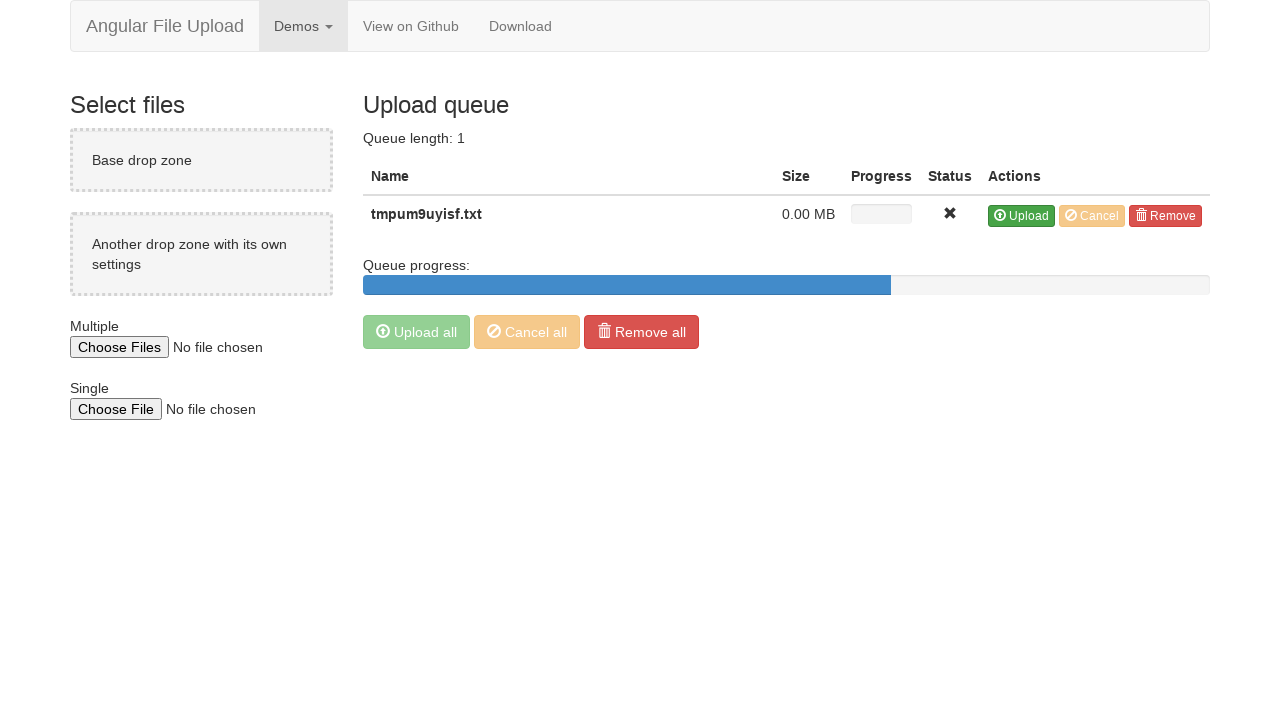

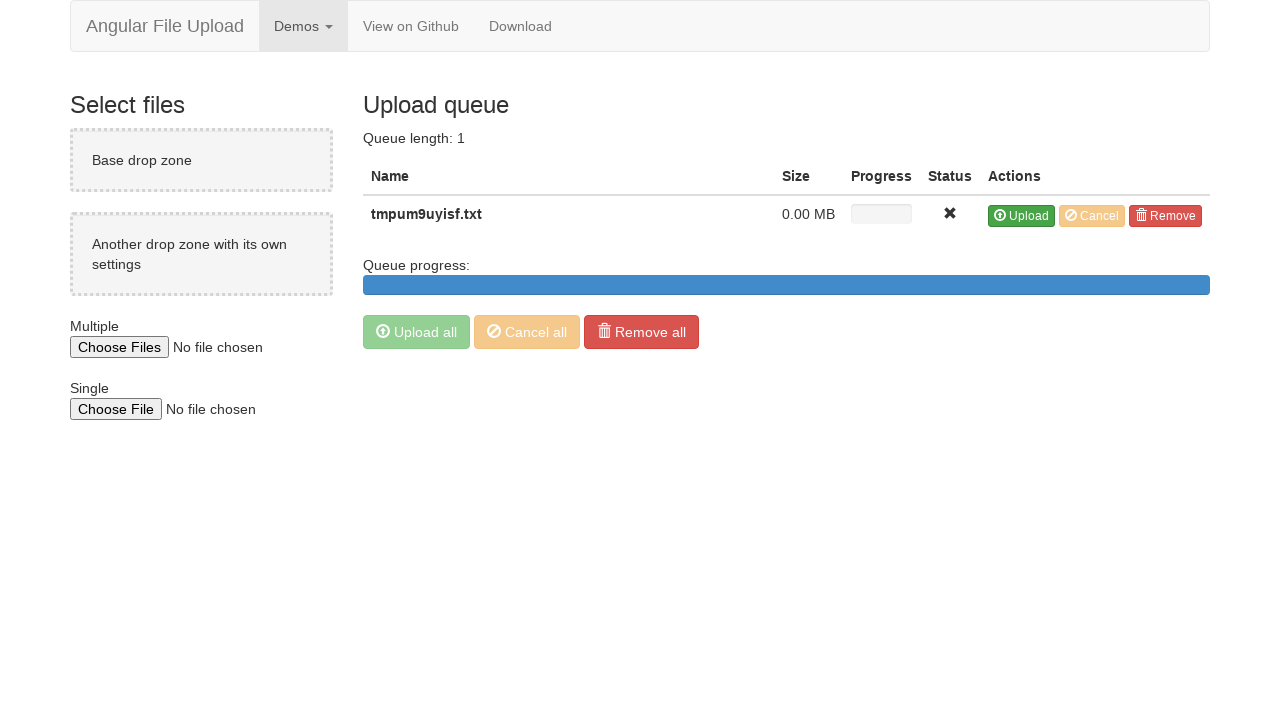